Tests date picker functionality by opening the date picker, navigating to a specific month/year (May 2026), and selecting a specific date (10th)

Starting URL: https://testautomationpractice.blogspot.com/

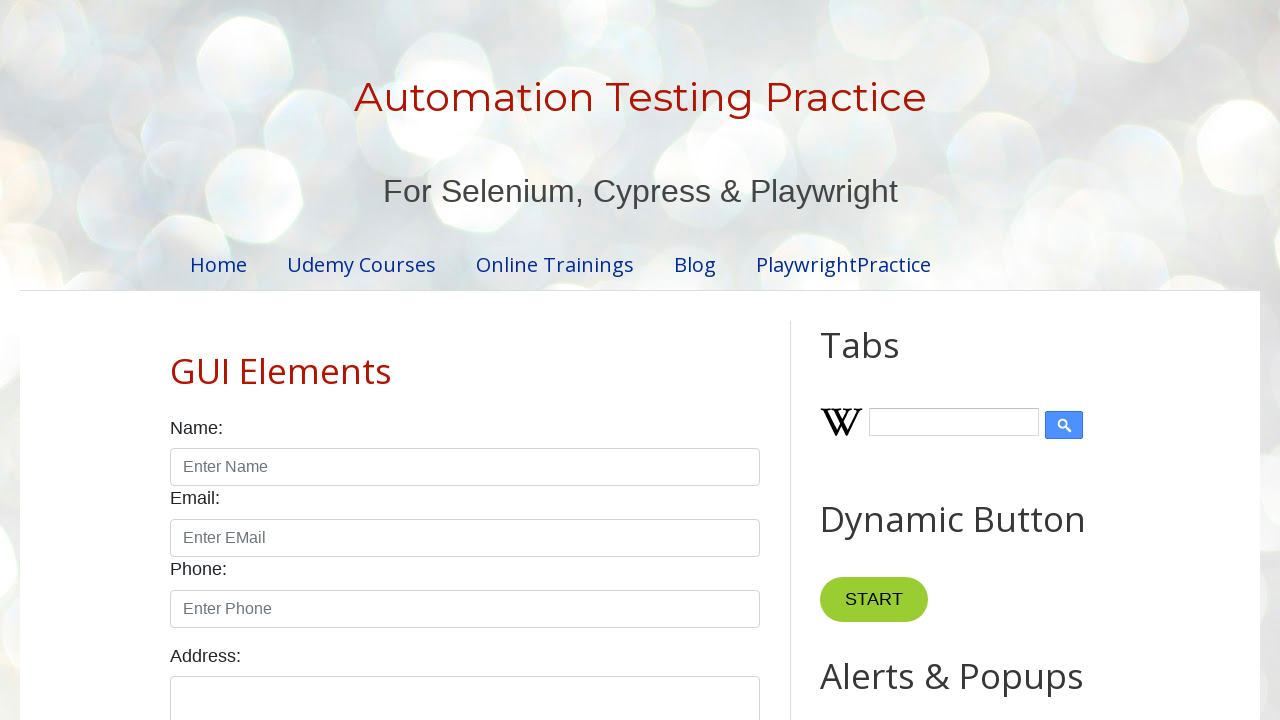

Scrolled down 200px to make date picker visible
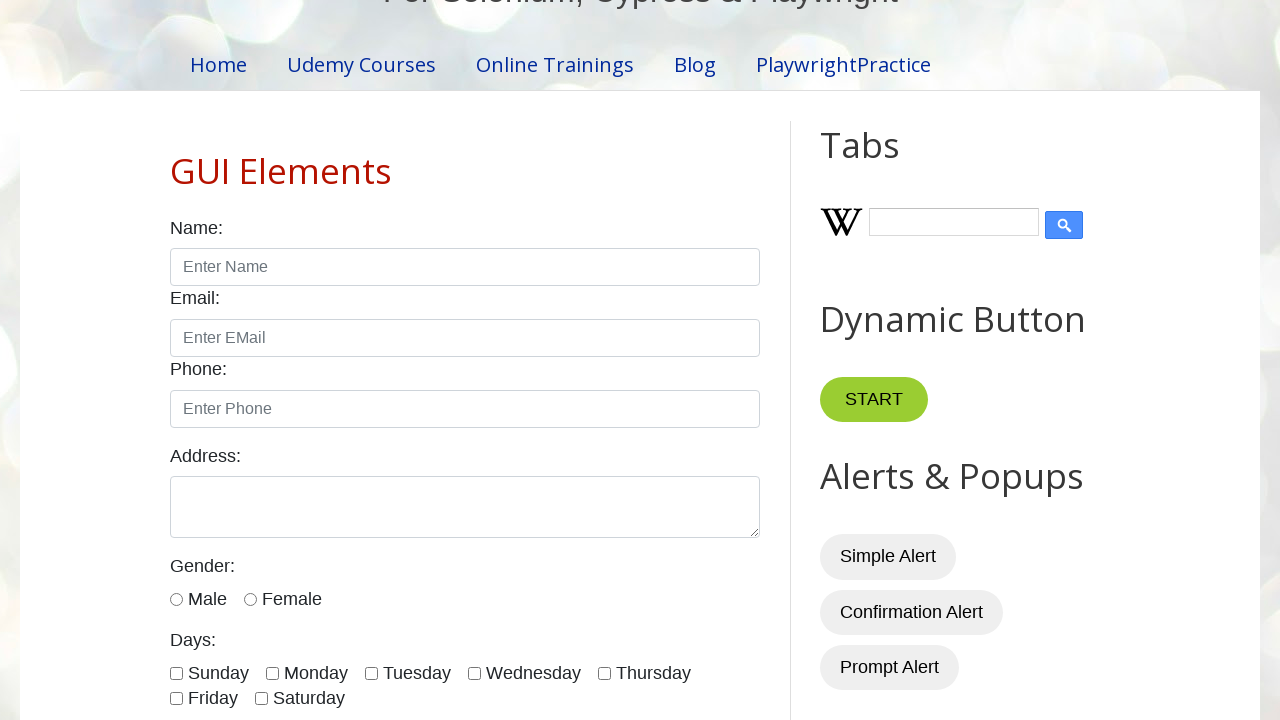

Opened date picker by clicking on input field at (515, 360) on input#datepicker
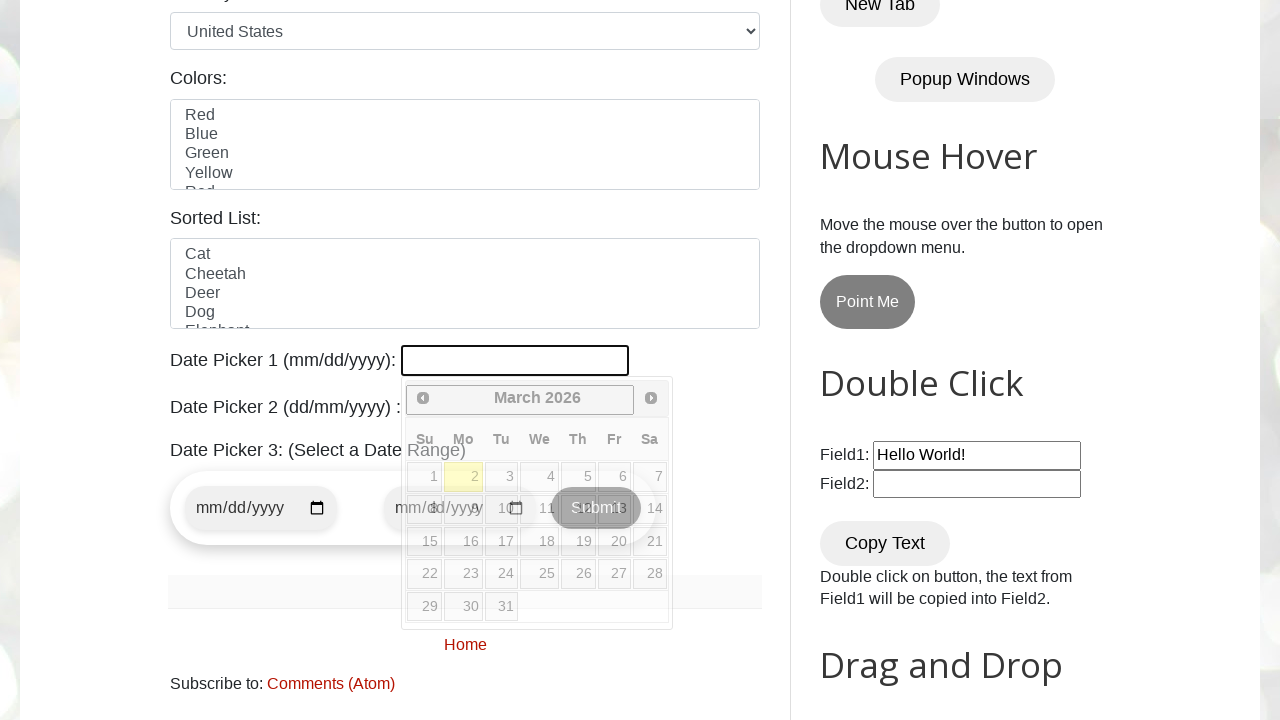

Clicked next arrow to navigate months (currently viewing March 2026) at (651, 398) on span.ui-icon.ui-icon-circle-triangle-e
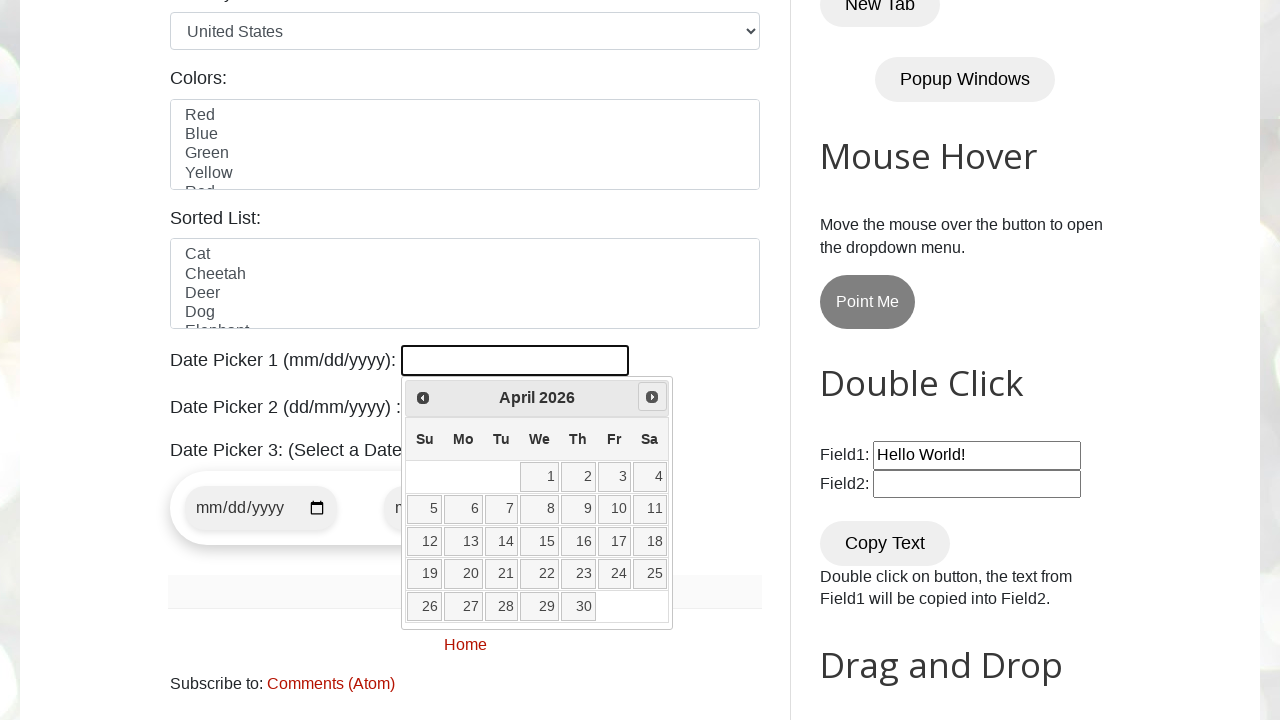

Clicked next arrow to navigate months (currently viewing April 2026) at (652, 397) on span.ui-icon.ui-icon-circle-triangle-e
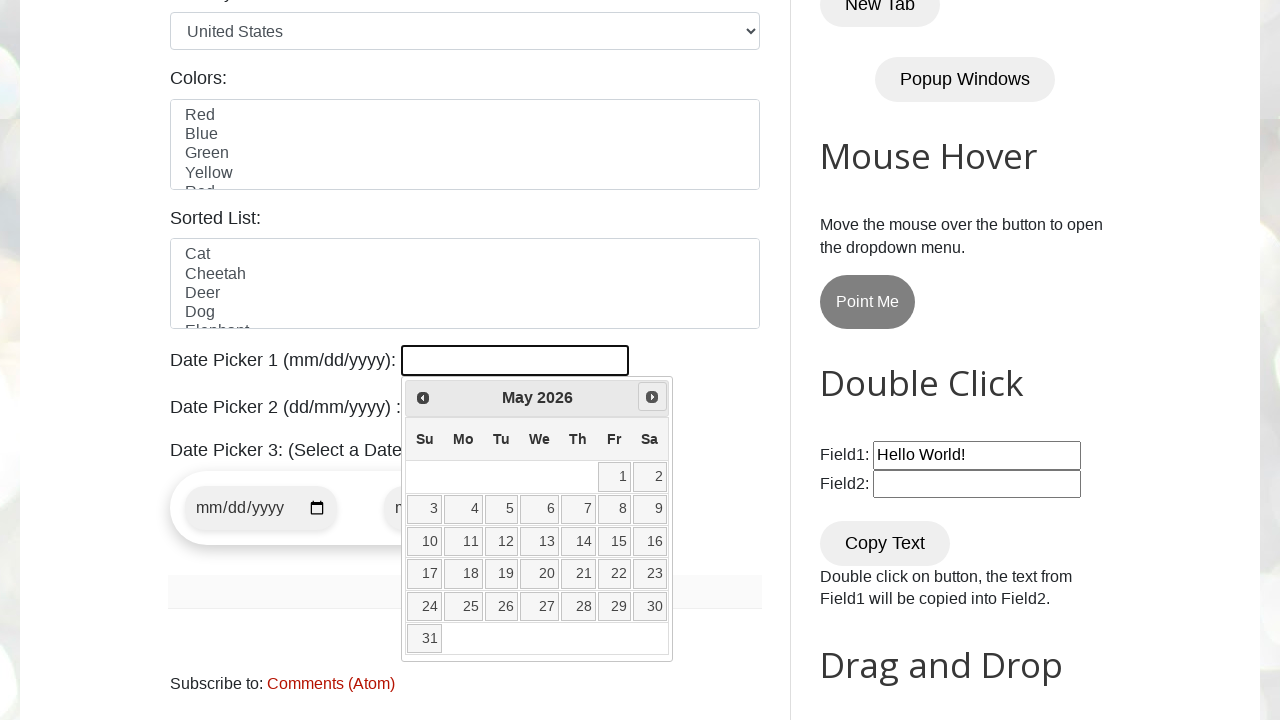

Navigated to target month/year: May 2026
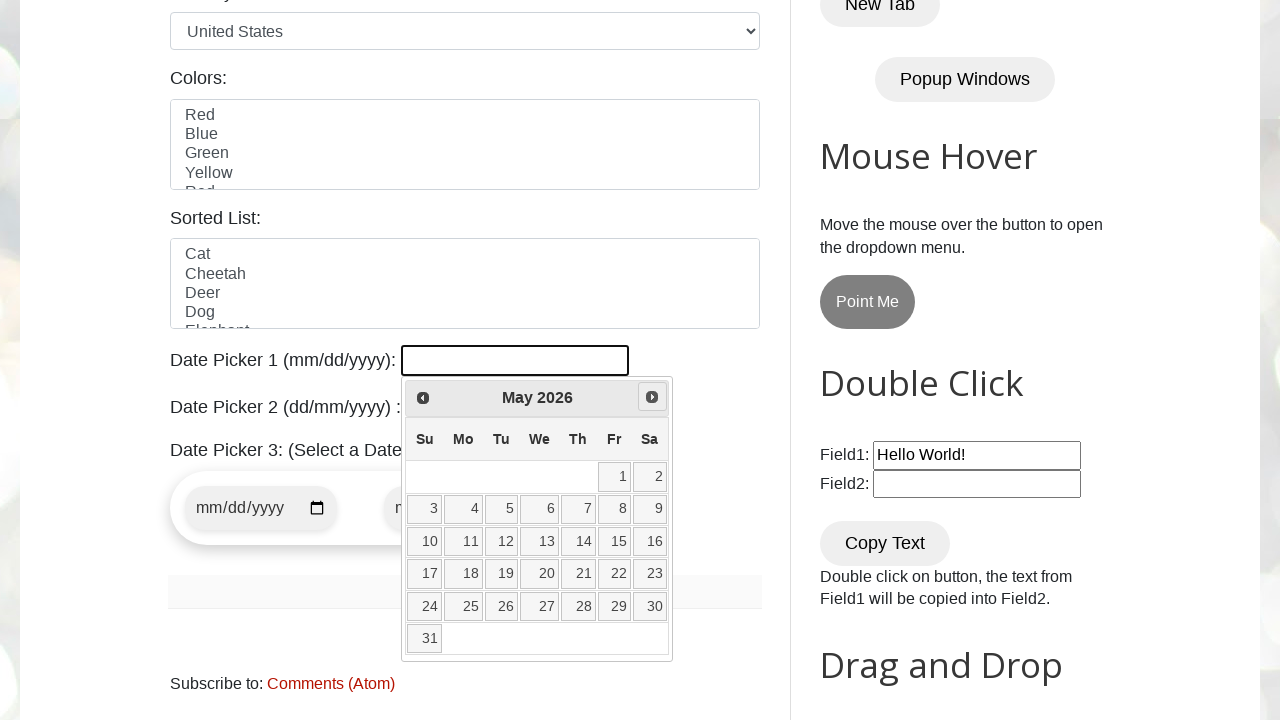

Selected date 10 from calendar at (425, 542) on table.ui-datepicker-calendar tr td a >> nth=9
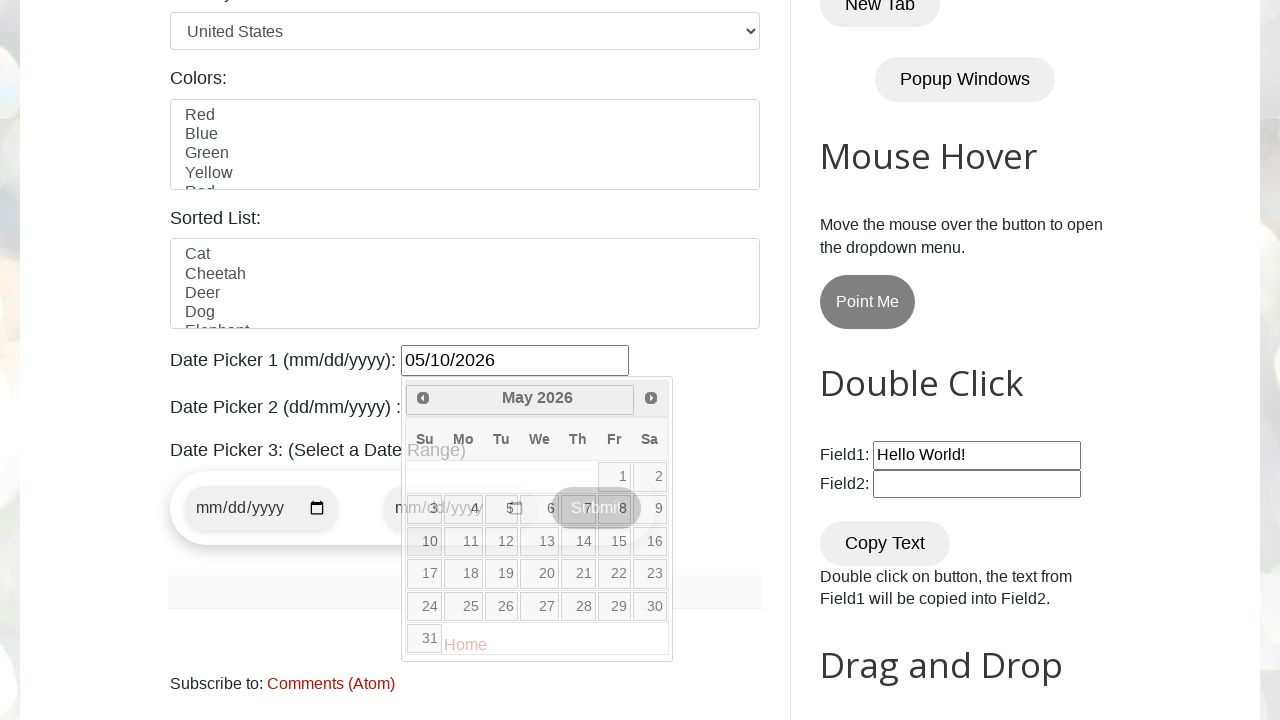

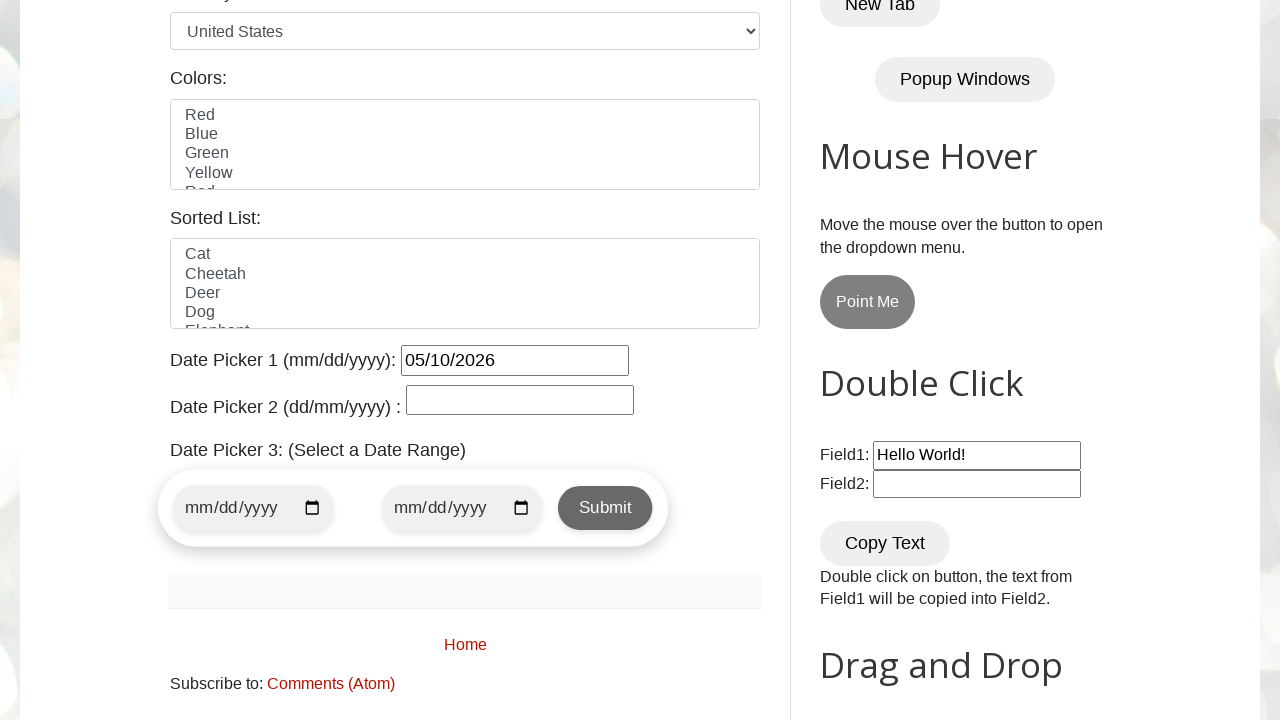